Tests checkbox functionality by verifying default states and toggling checkboxes on and off

Starting URL: http://the-internet.herokuapp.com/checkboxes

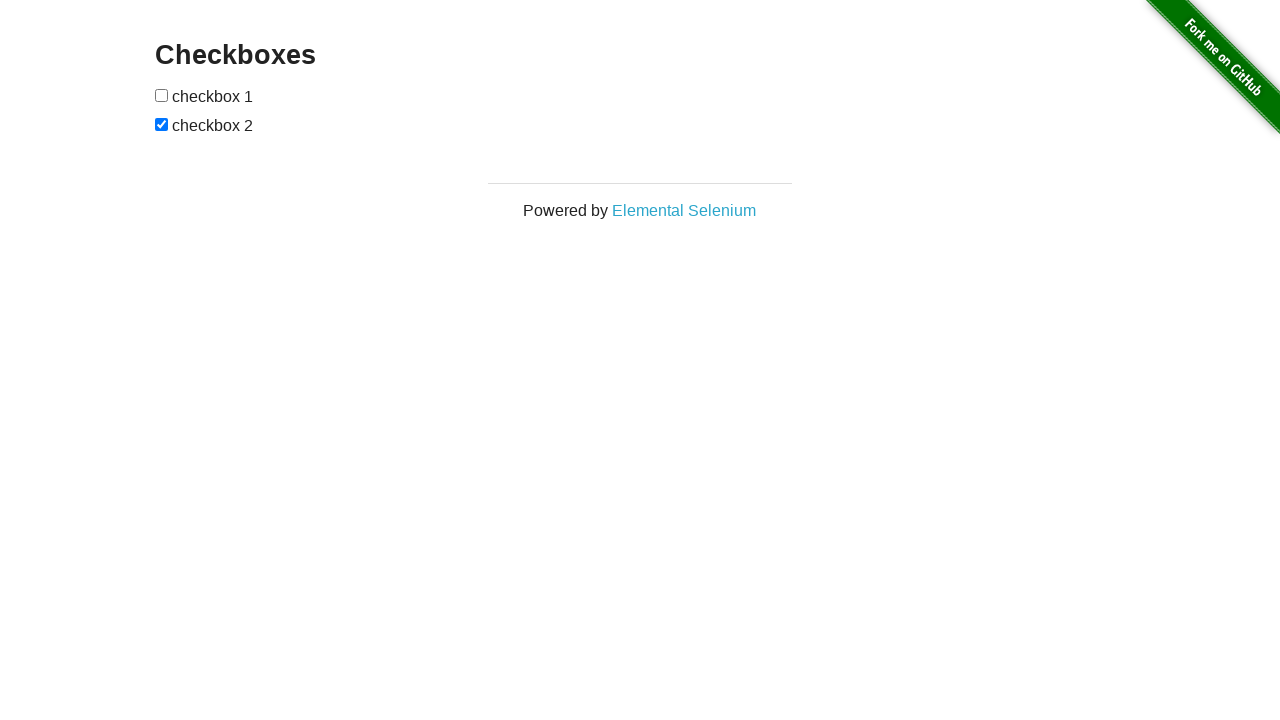

Located first checkbox element
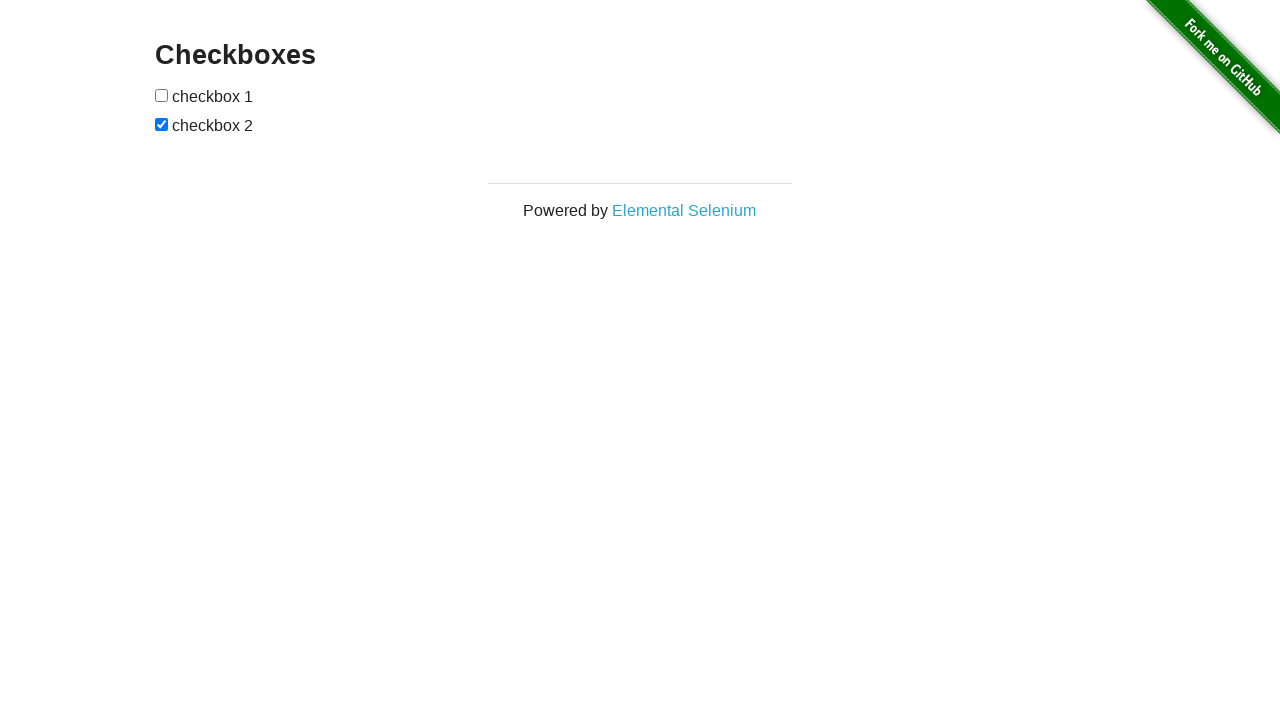

Located second checkbox element
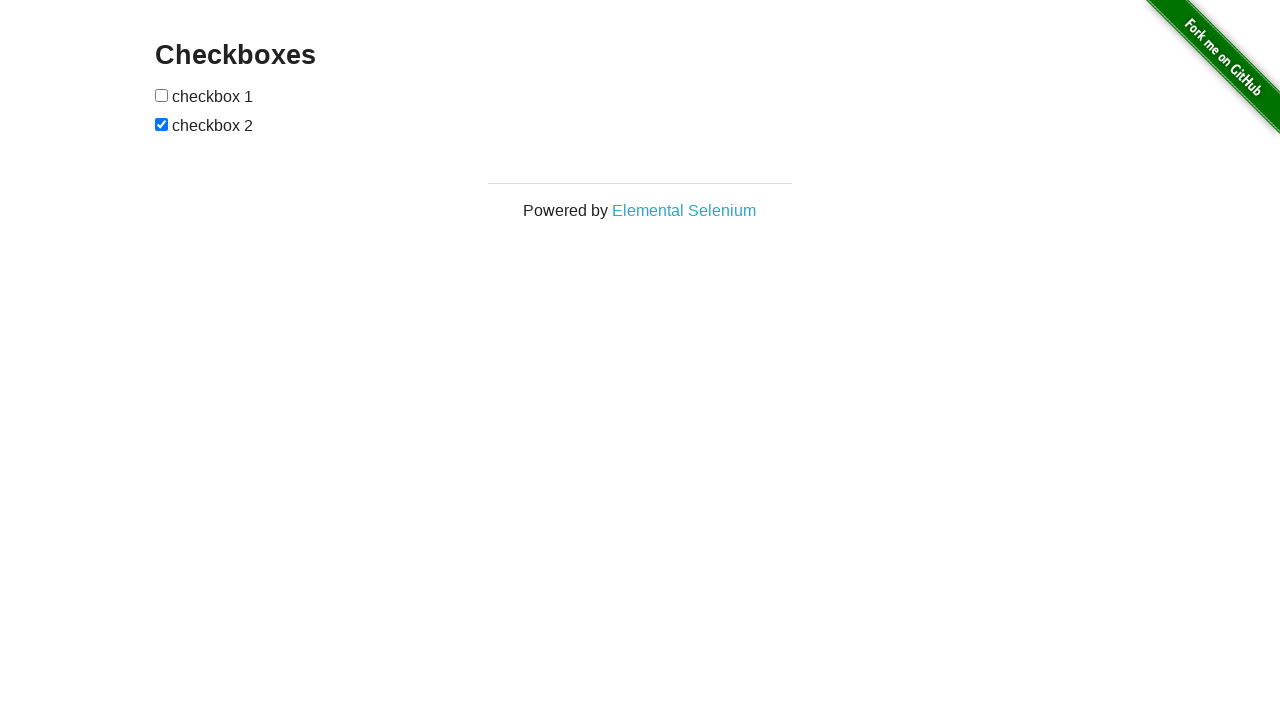

Verified checkbox 1 is not selected by default
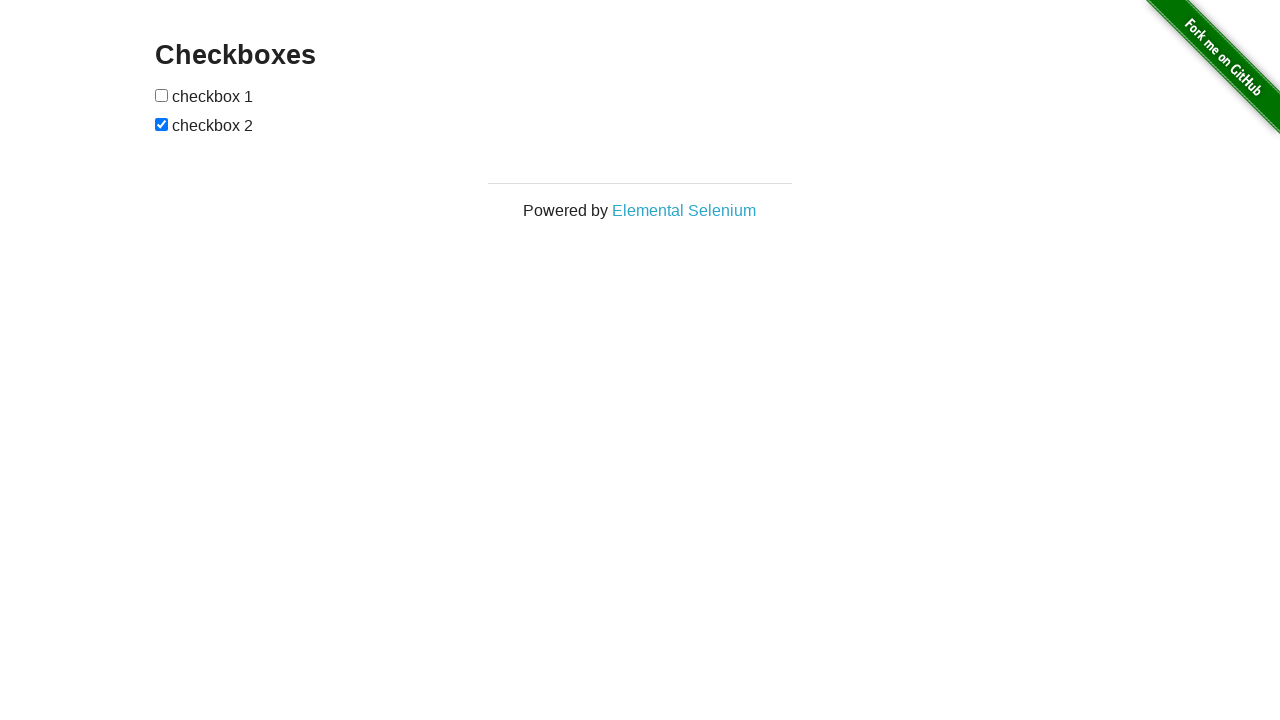

Verified checkbox 2 is selected by default
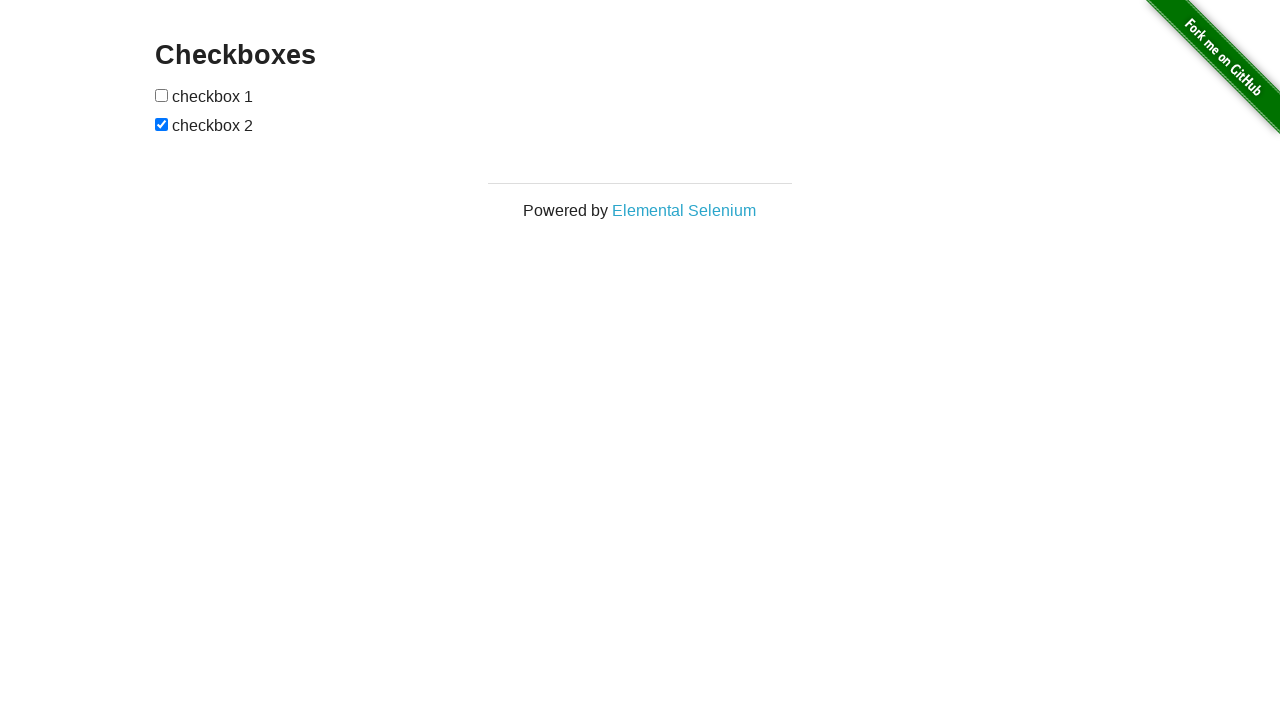

Clicked checkbox 1 to select it at (162, 95) on input[type='checkbox'] >> nth=0
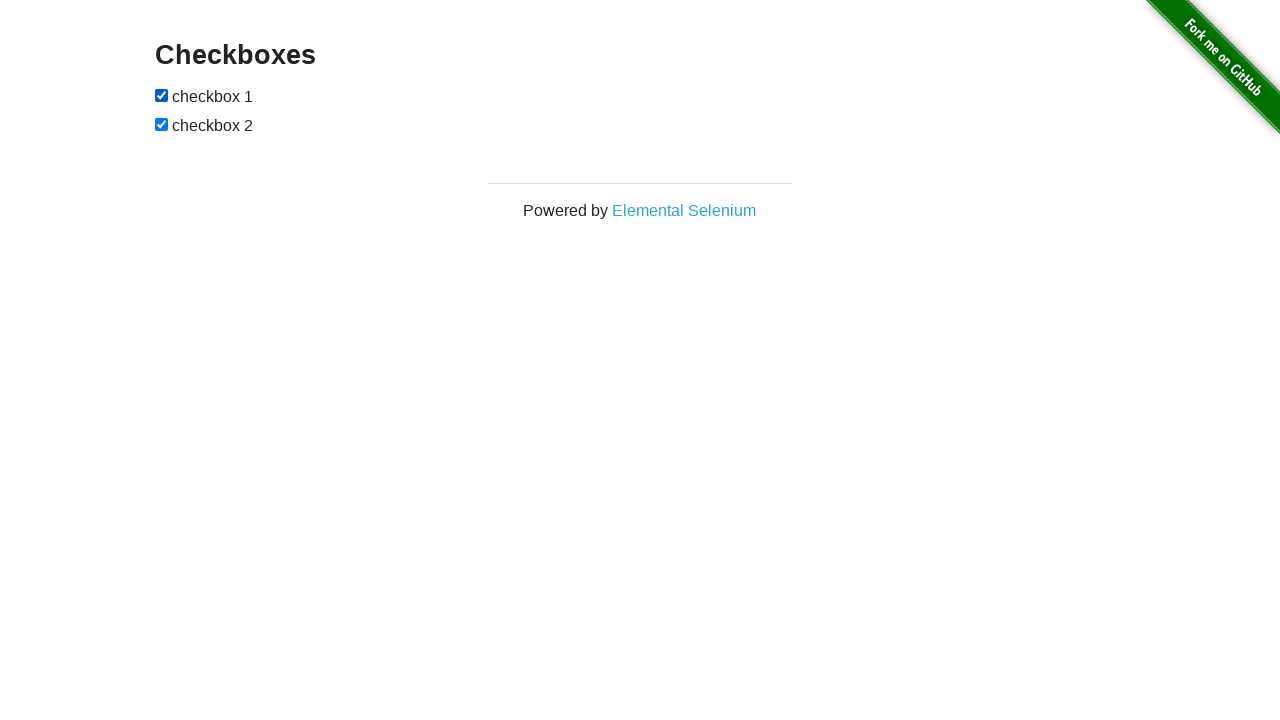

Clicked checkbox 2 to deselect it at (162, 124) on input[type='checkbox'] >> nth=1
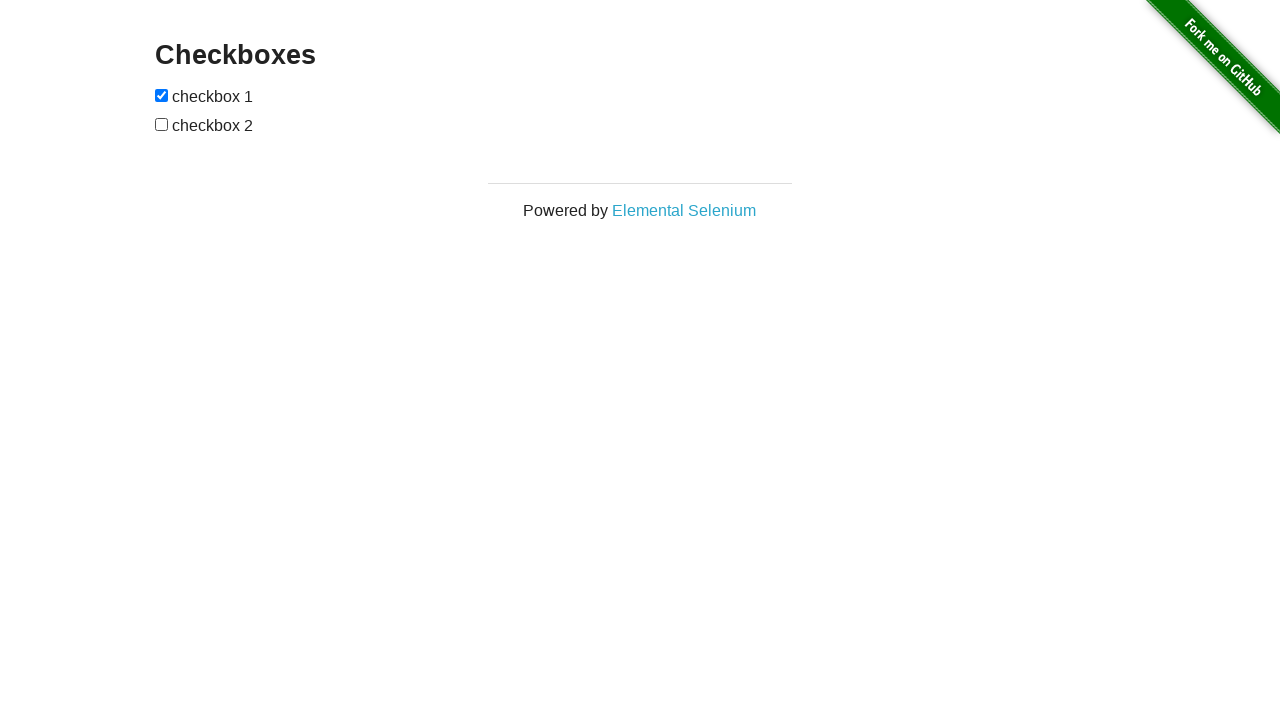

Verified checkbox 1 is now selected
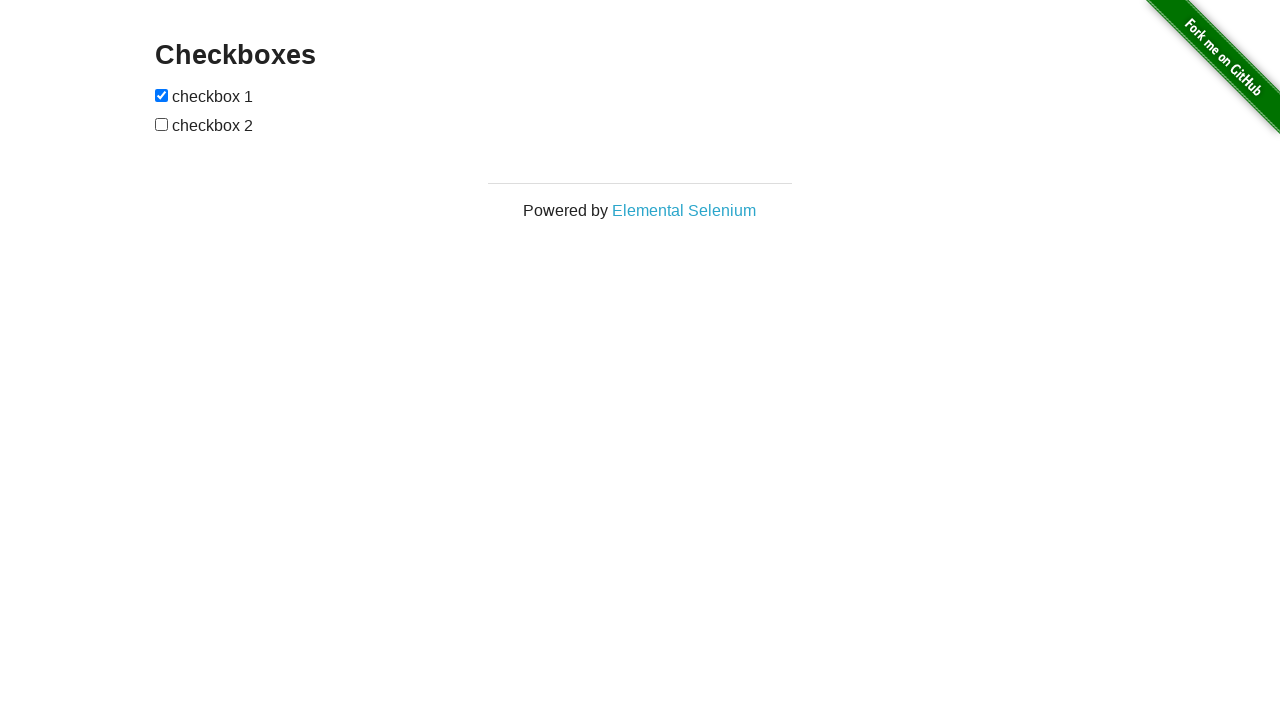

Verified checkbox 2 is now deselected
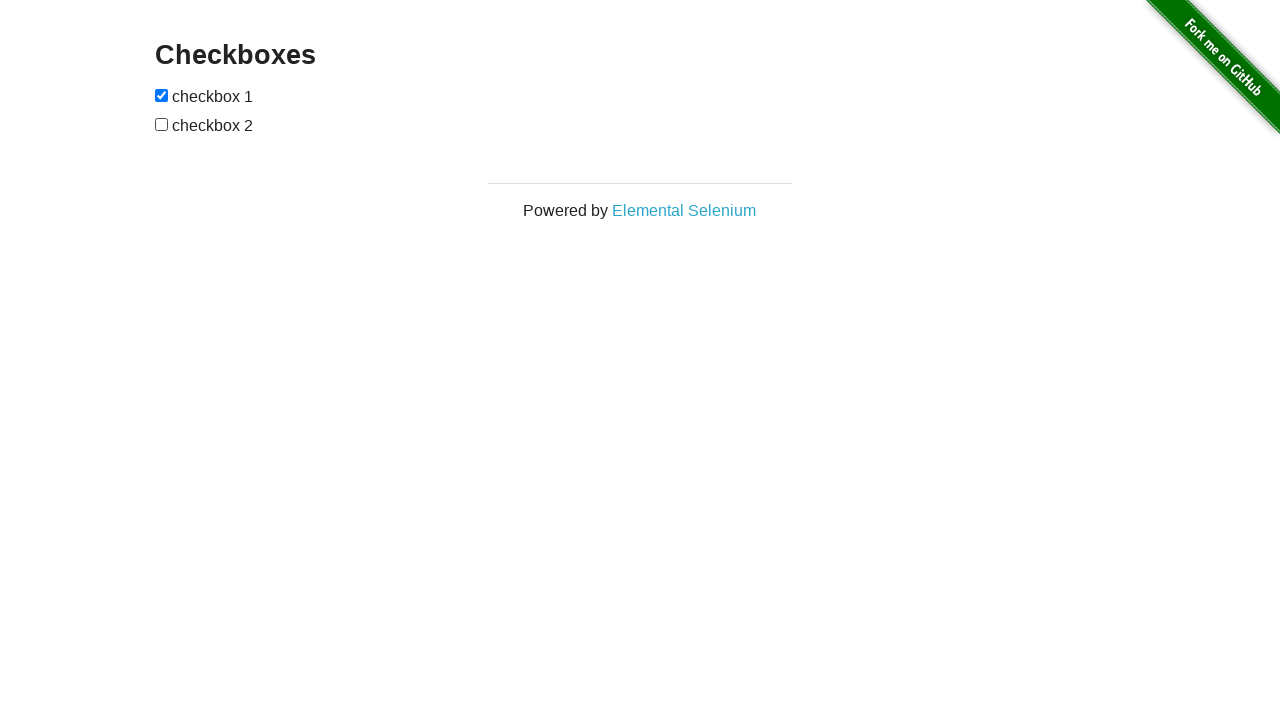

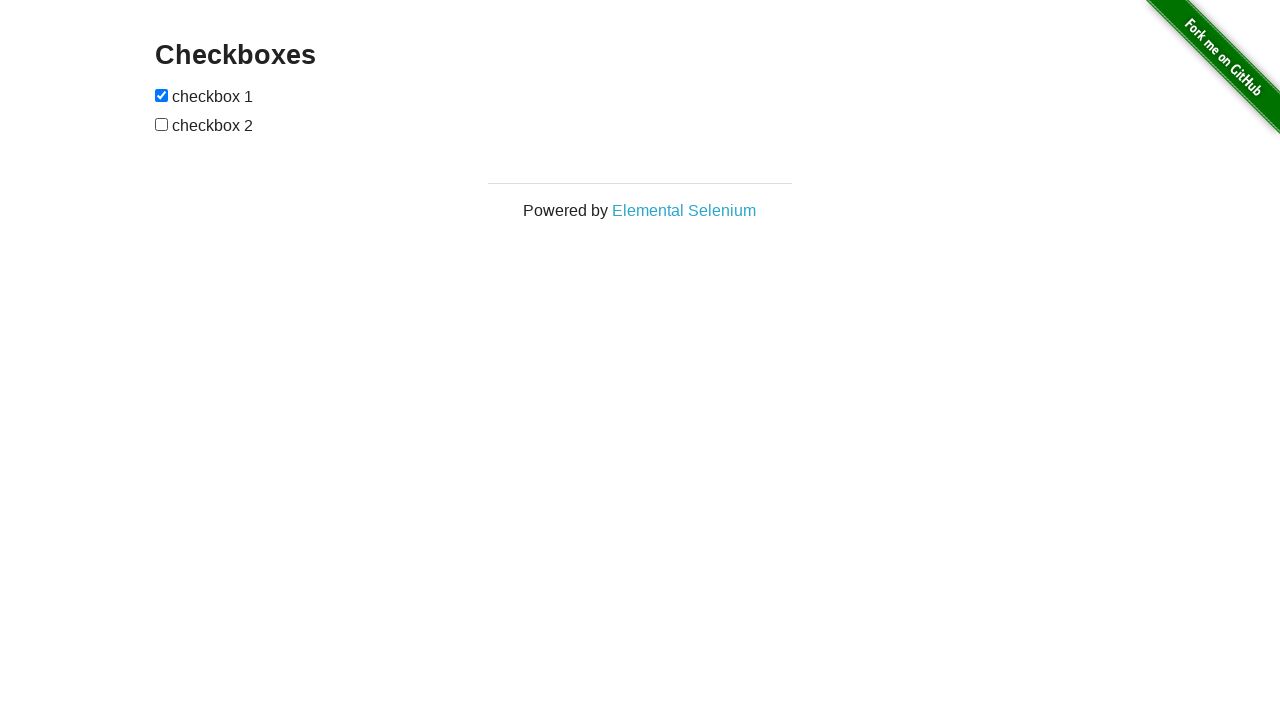